Tests that clicking the Due column header twice sorts the numeric values in descending order.

Starting URL: http://the-internet.herokuapp.com/tables

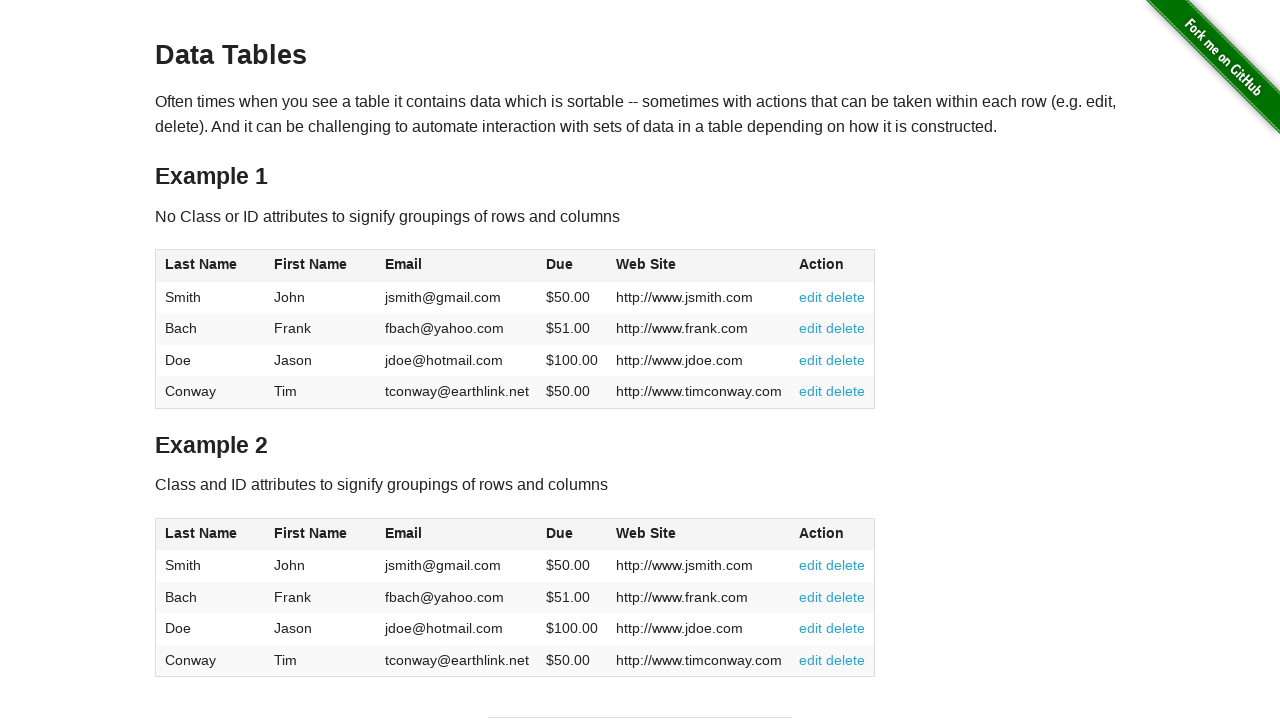

Clicked Due column header first time for ascending sort at (572, 266) on #table1 thead tr th:nth-of-type(4)
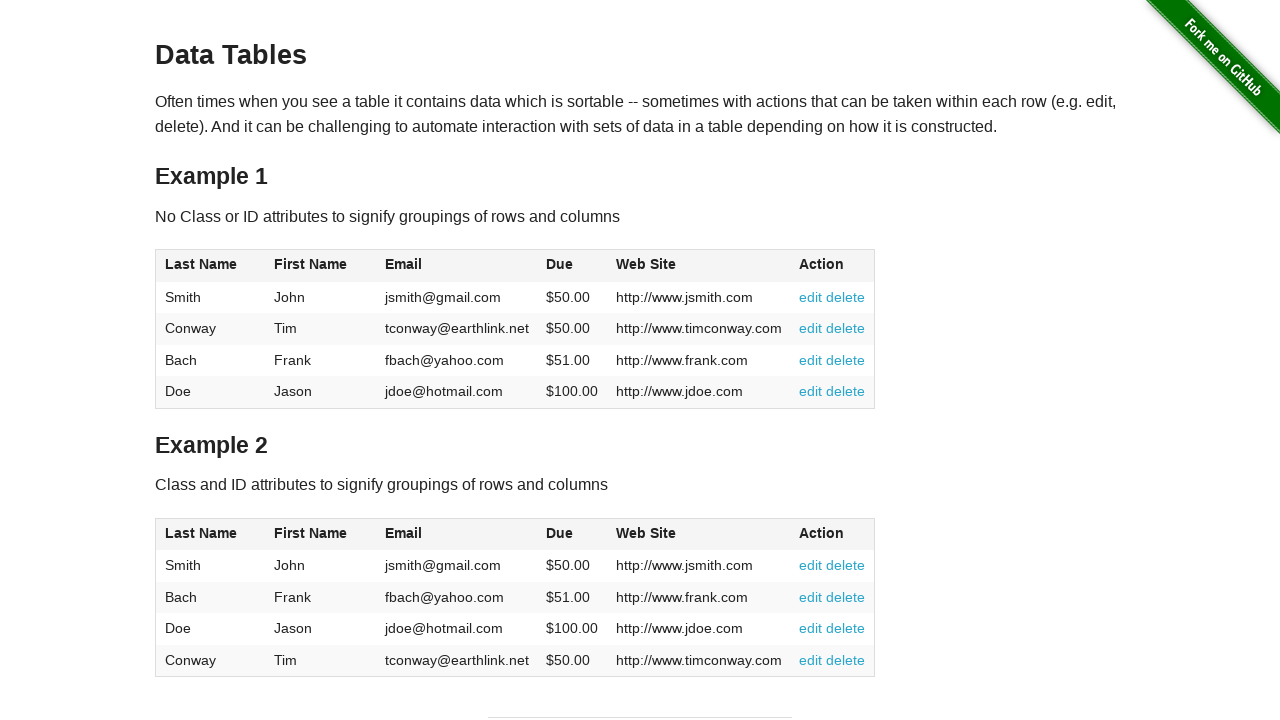

Clicked Due column header second time for descending sort at (572, 266) on #table1 thead tr th:nth-of-type(4)
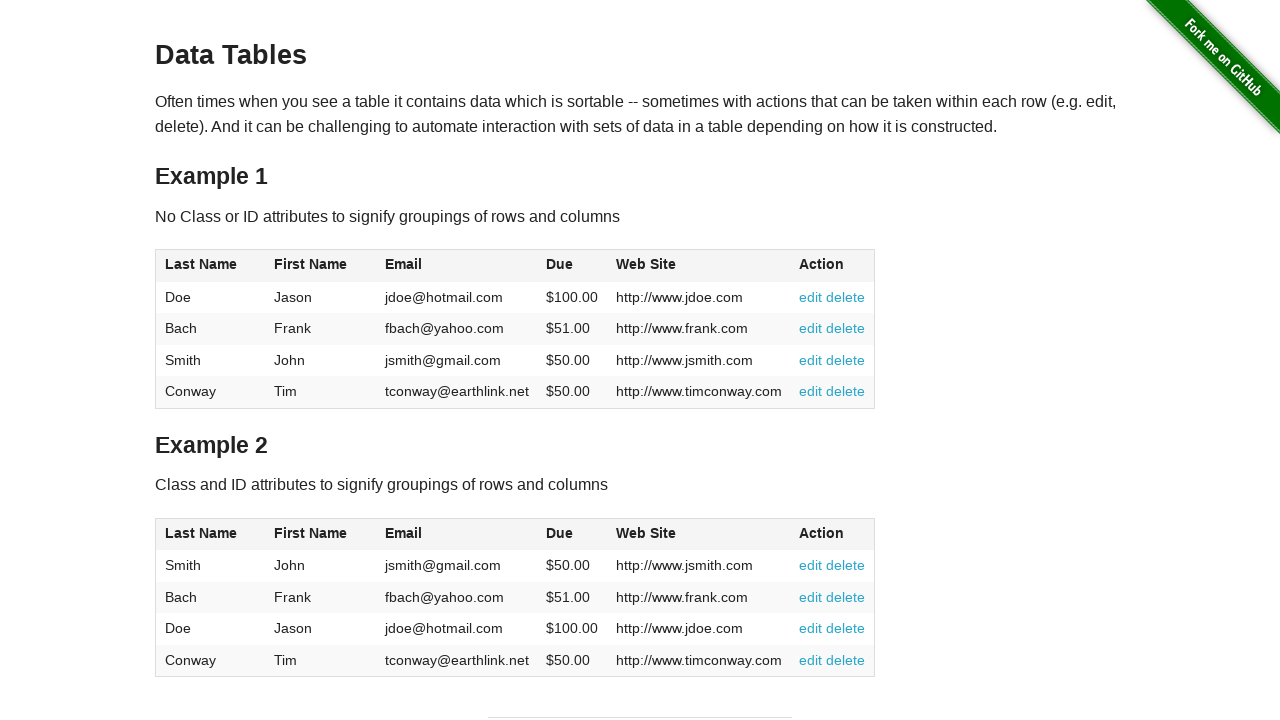

Table data loaded and ready for verification
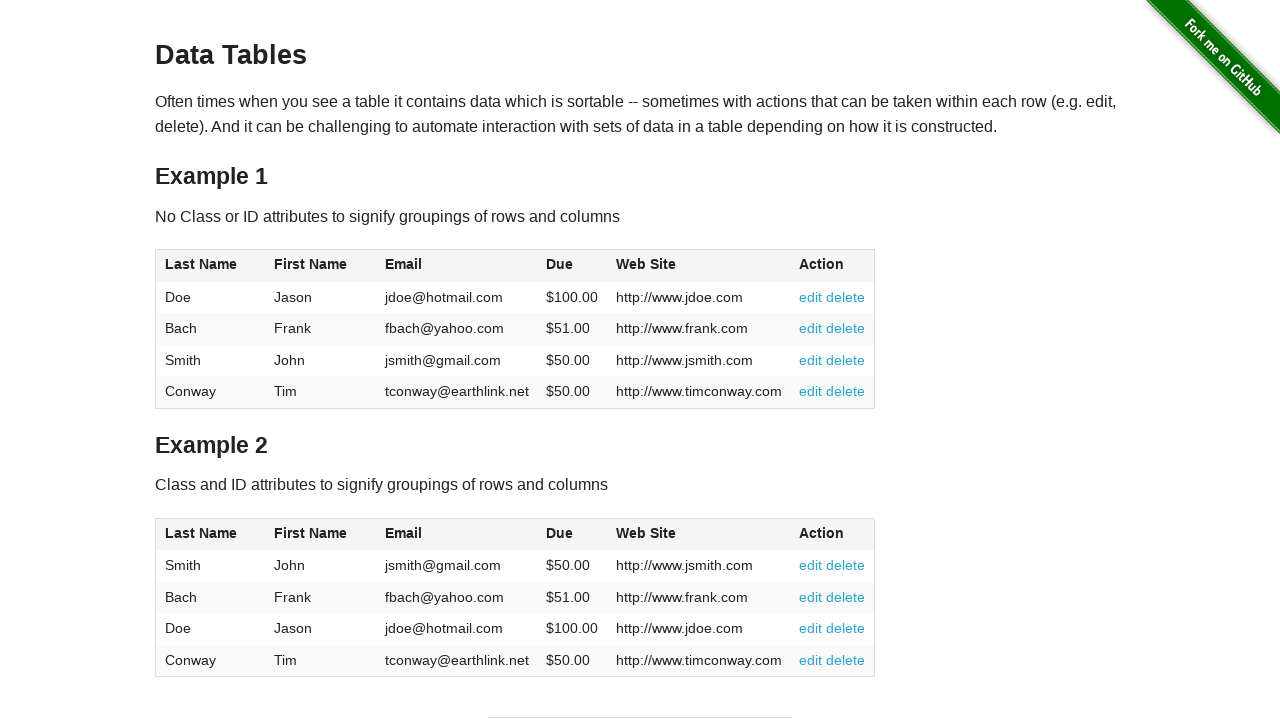

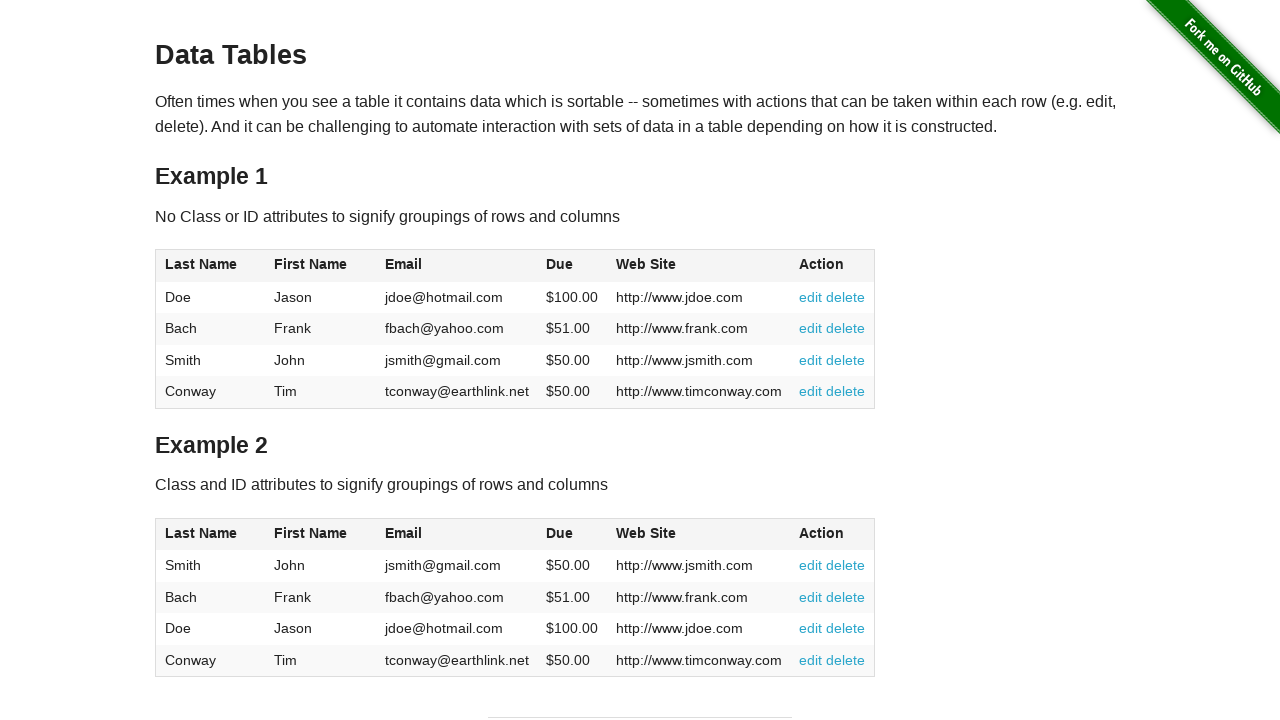